Navigates to the Changepond website and verifies the page loads by checking that the page title and content are accessible.

Starting URL: https://www.changepond.com/

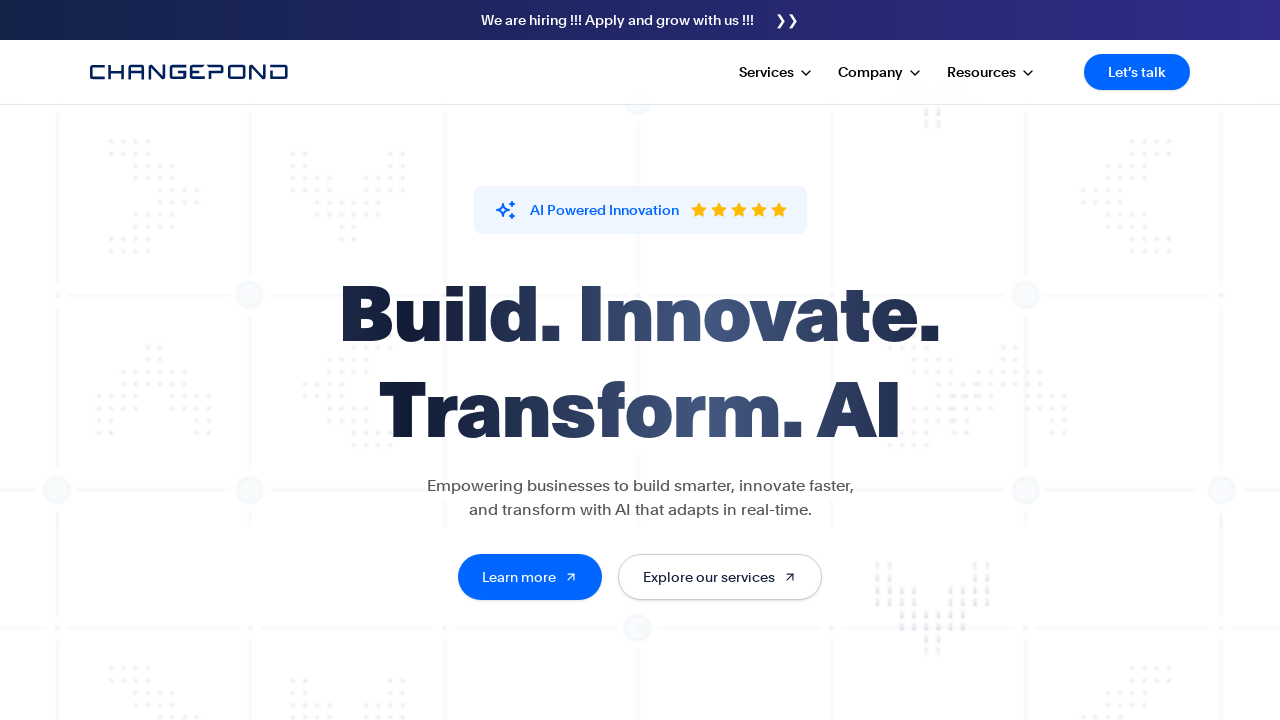

Waited for page to load (domcontentloaded state)
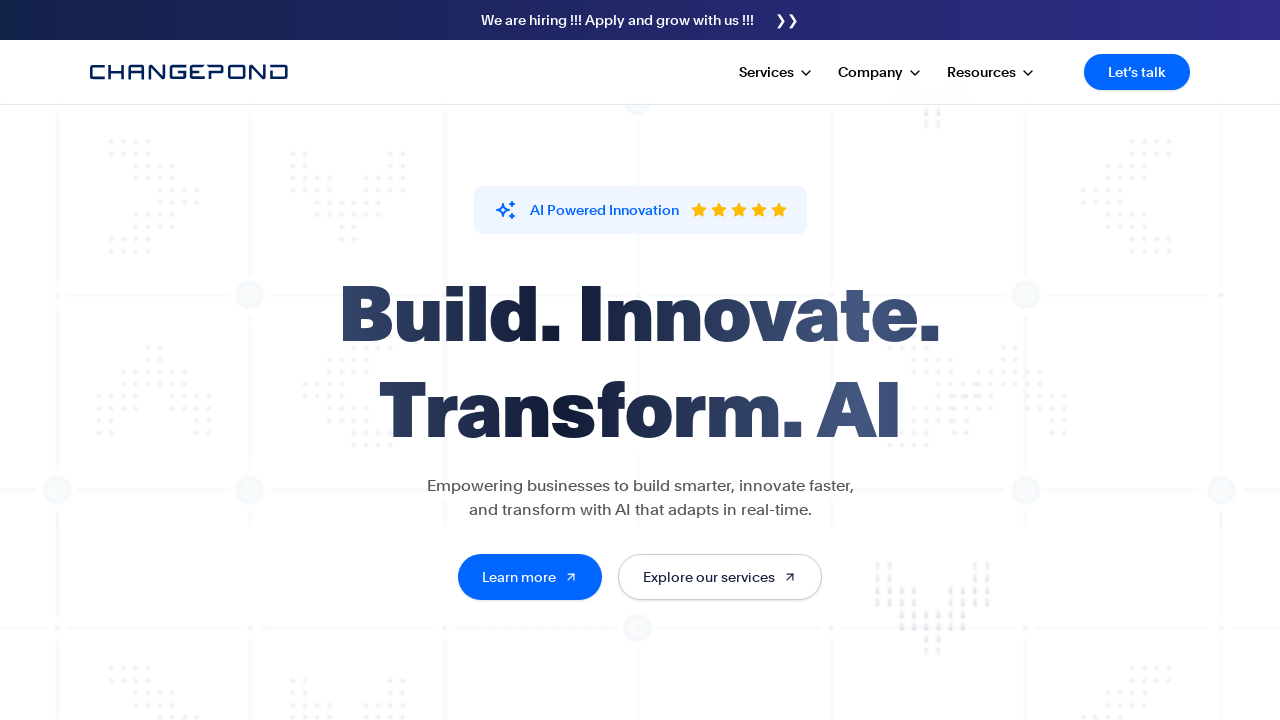

Retrieved page title
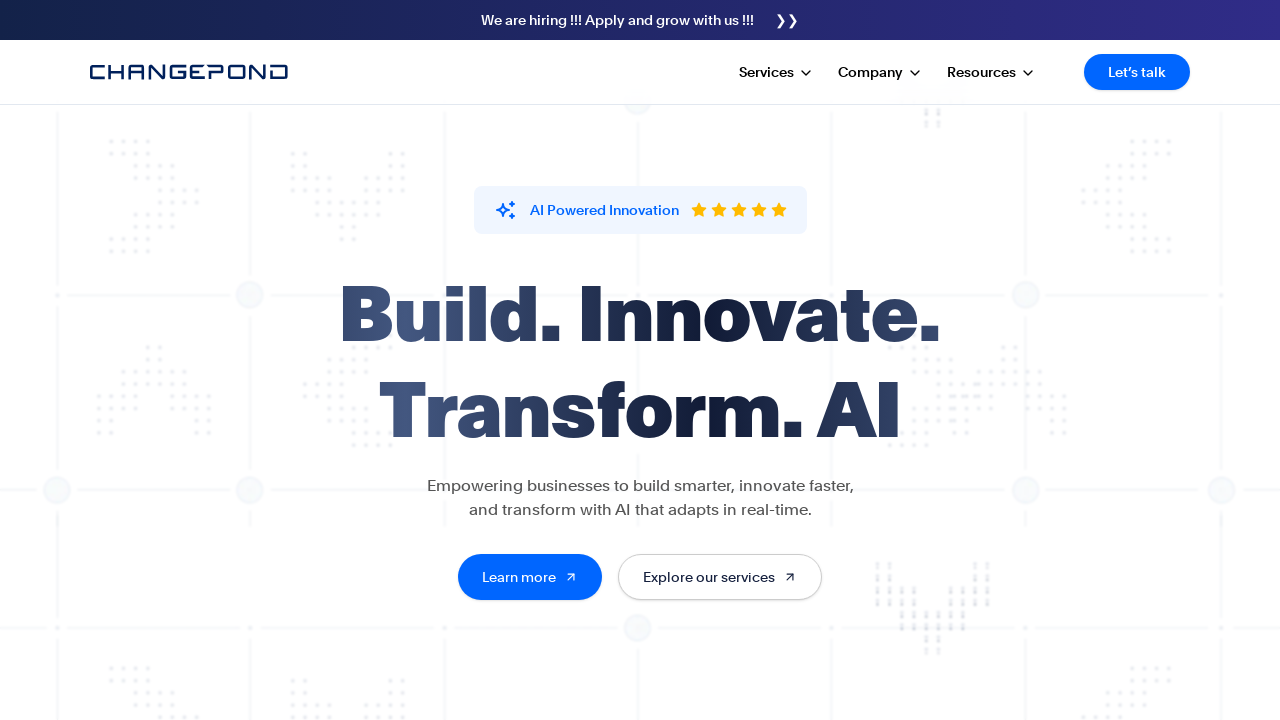

Verified page title is not empty
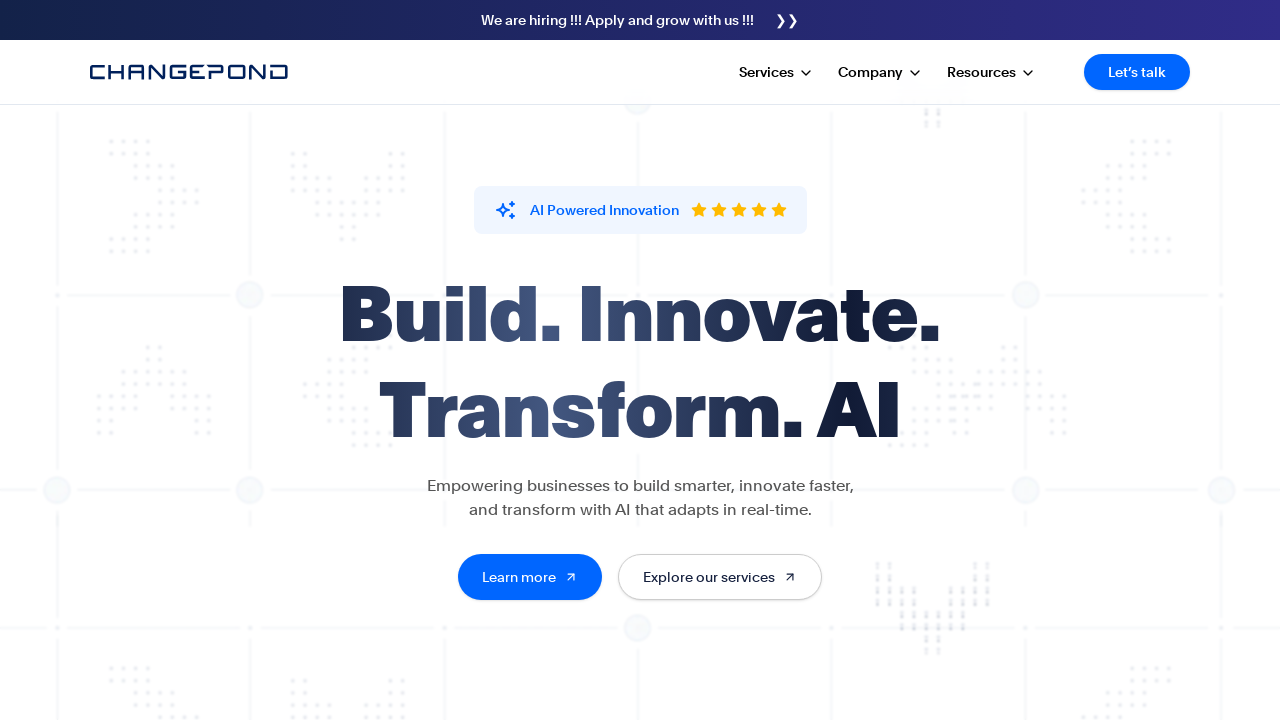

Retrieved current page URL
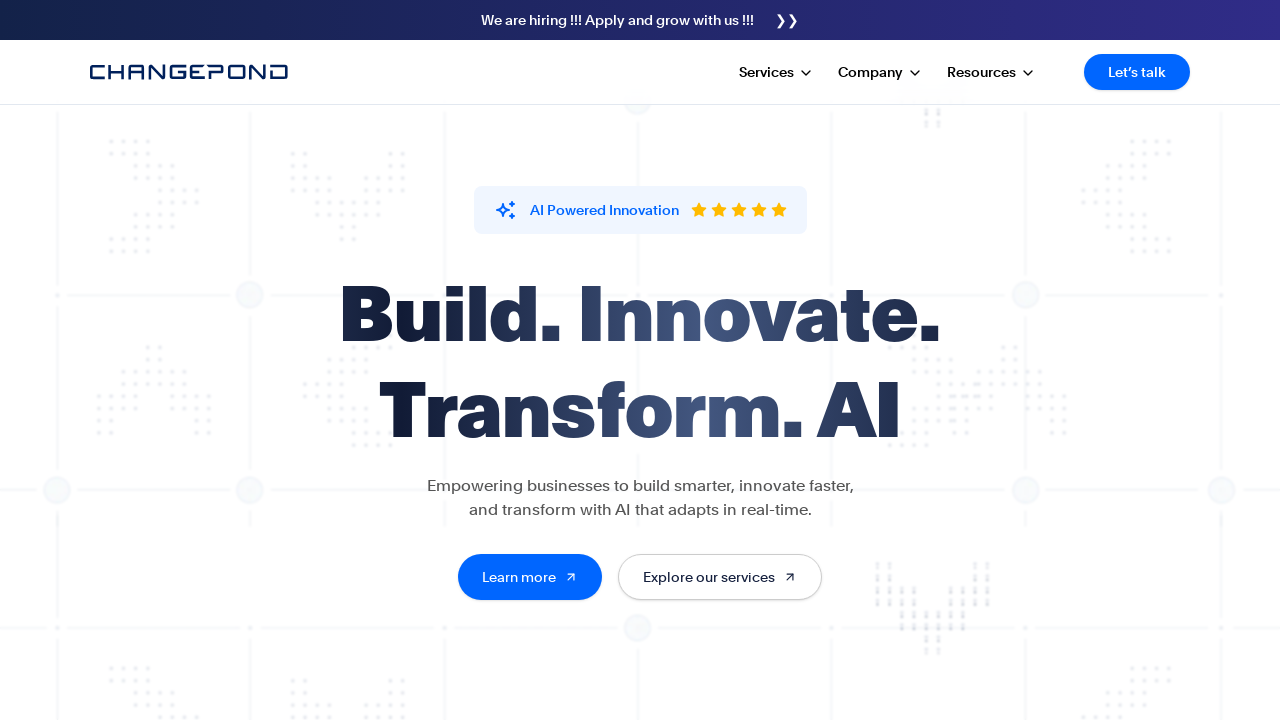

Verified URL contains 'changepond.com'
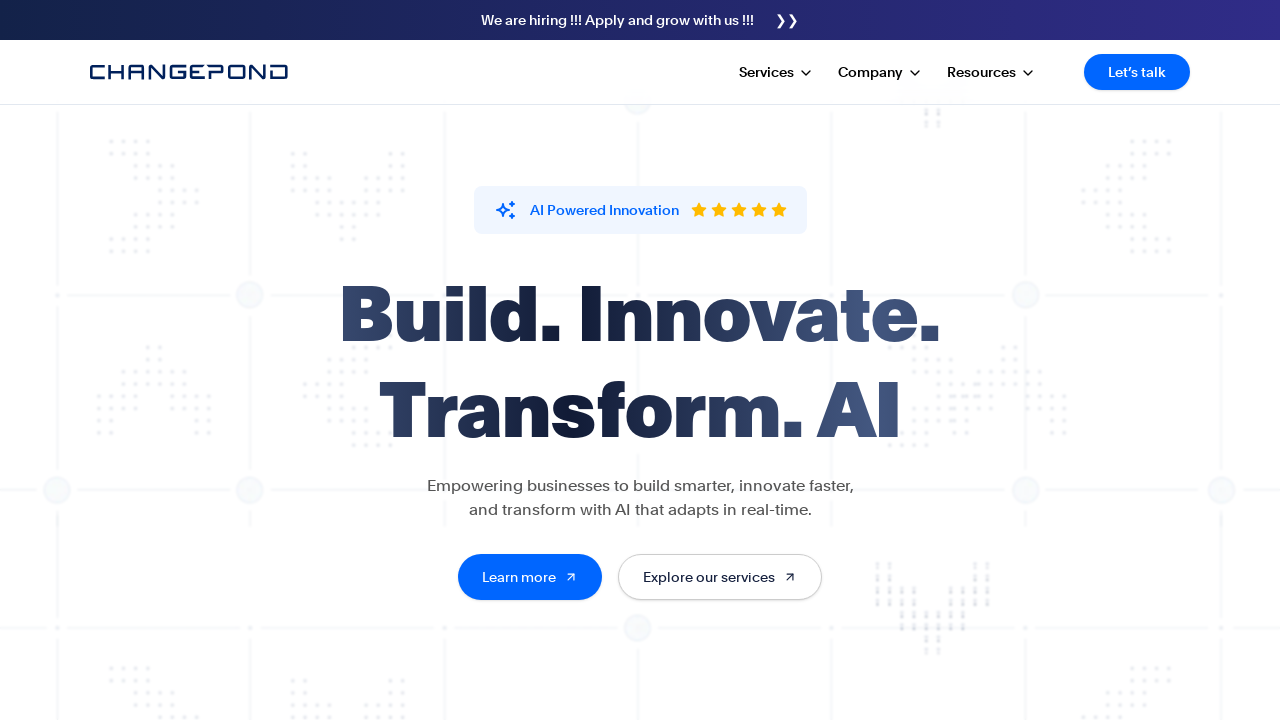

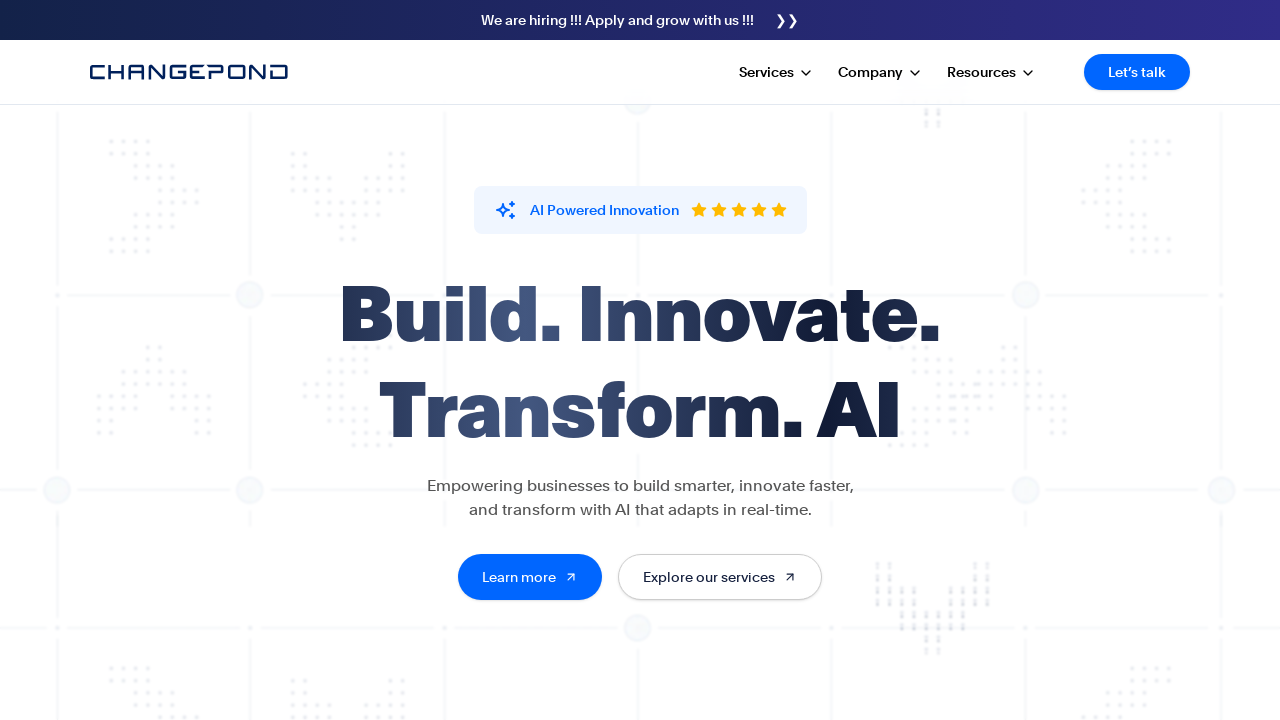